Tests confirmation popup handling by triggering an alert dialog, dismissing it, and verifying the cancellation message is displayed

Starting URL: https://demo.automationtesting.in/Alerts.html

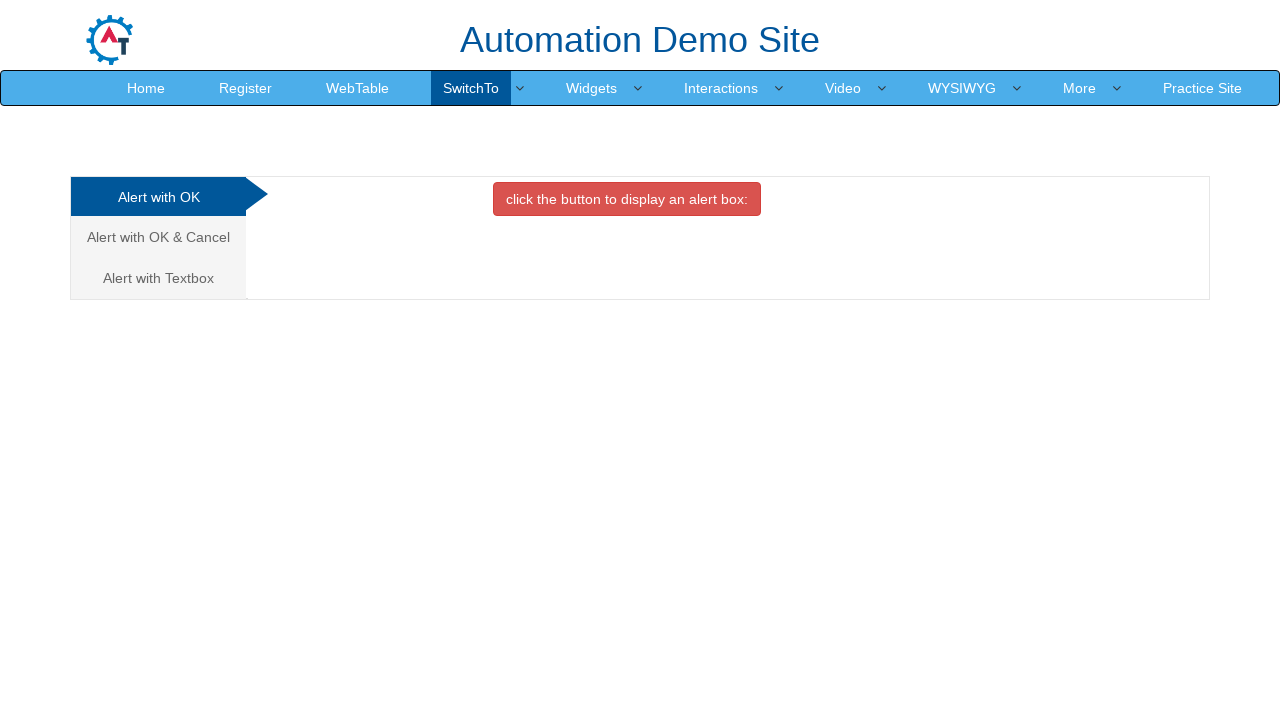

Clicked on the 'Alert with OK & Cancel' tab at (158, 237) on xpath=//a[.='Alert with OK & Cancel ']
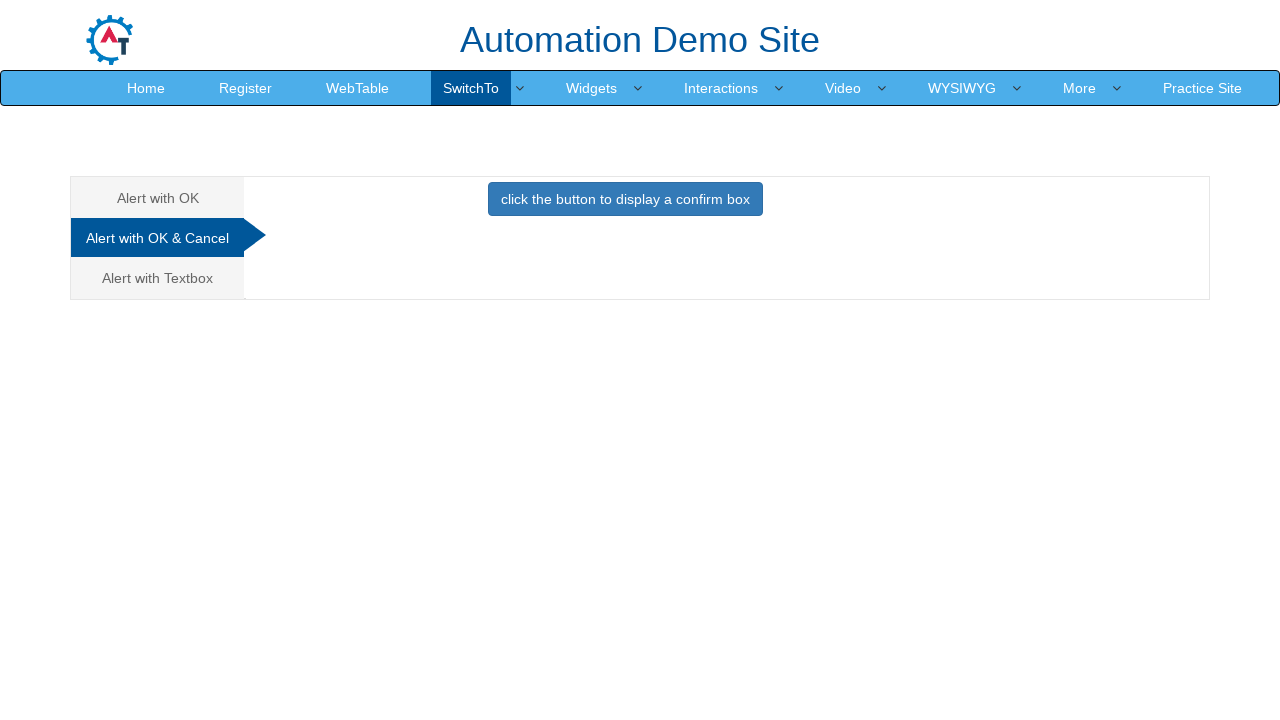

Clicked button to display confirmation box at (625, 199) on xpath=//button[.='click the button to display a confirm box ']
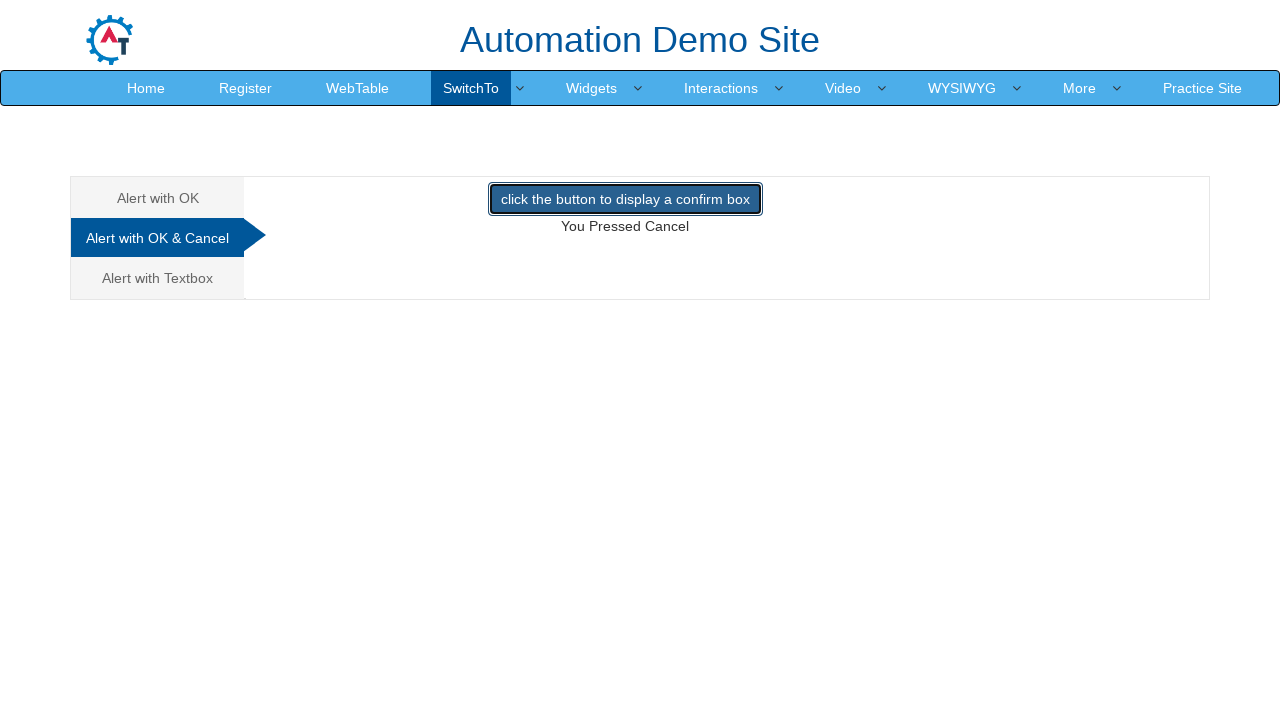

Set up dialog handler to dismiss confirmation popup
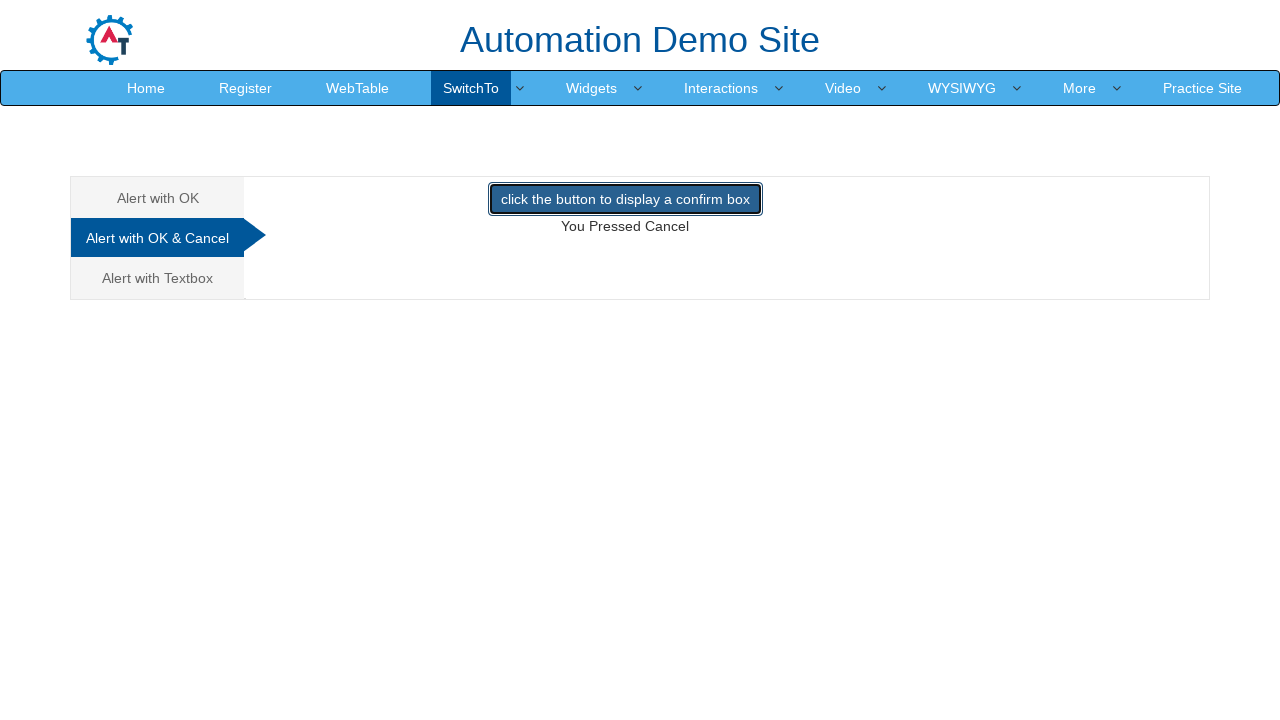

Verified cancellation message 'You Pressed Cancel' is displayed
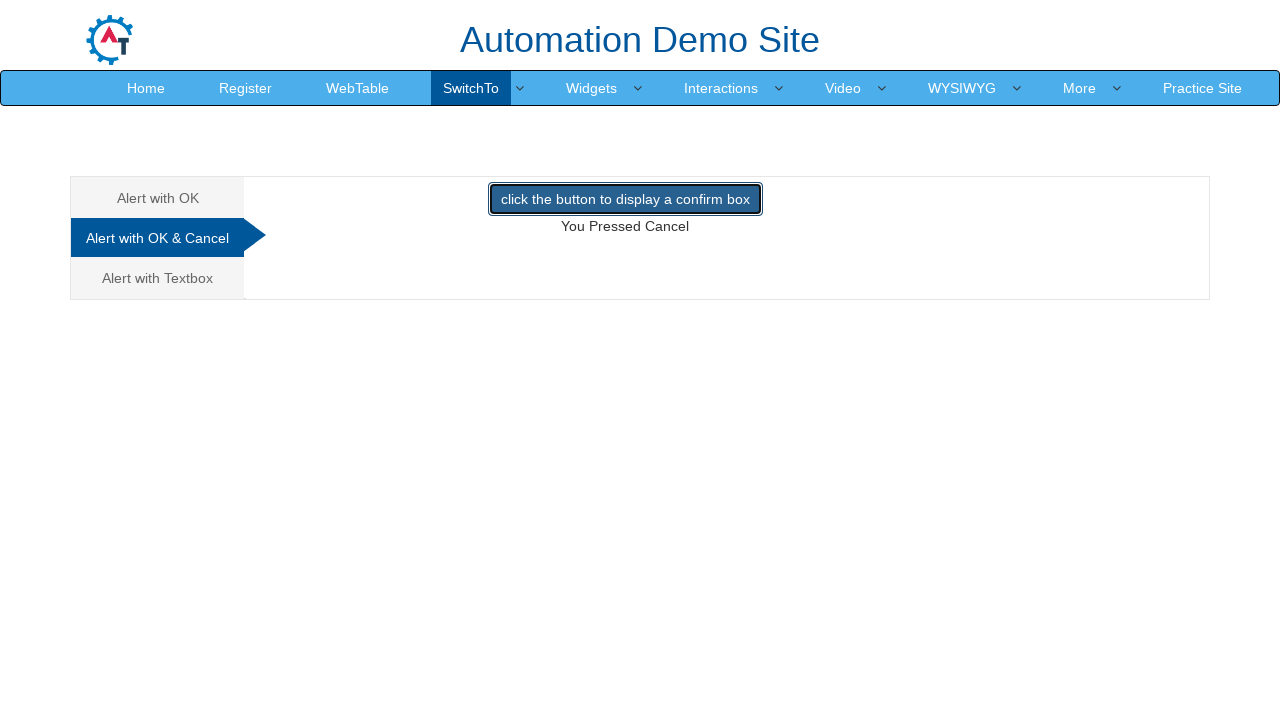

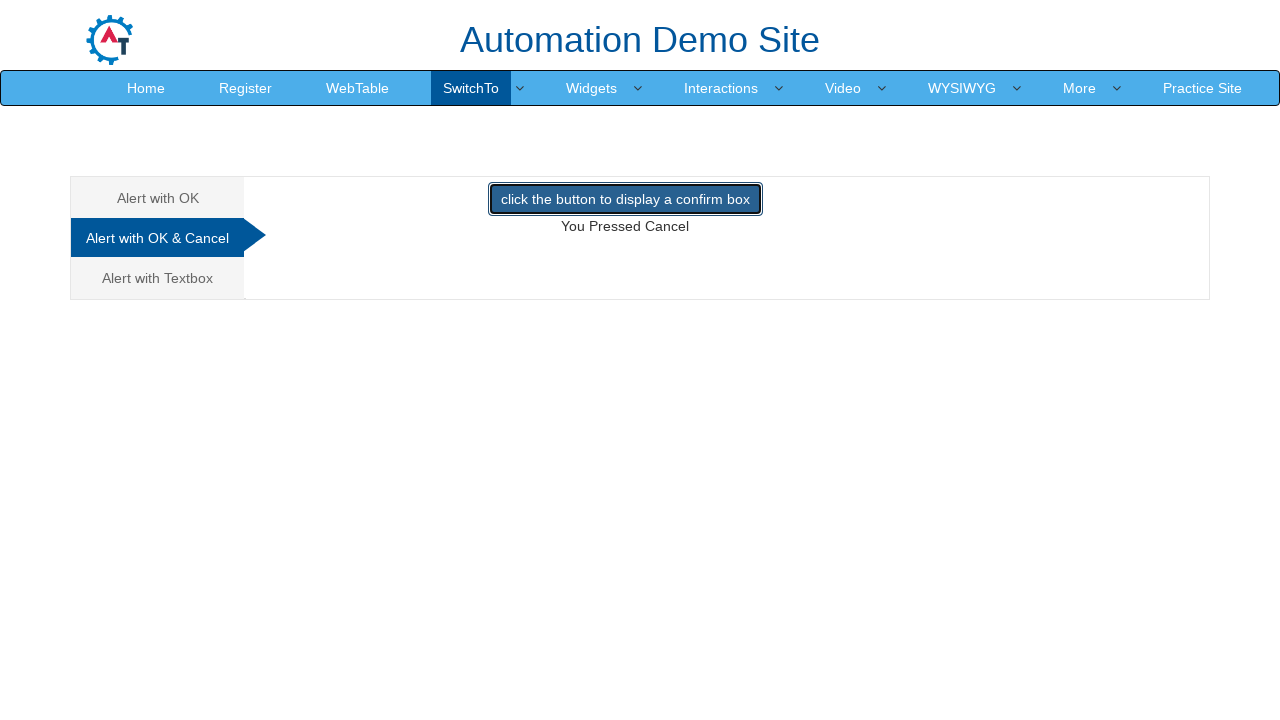